Tests clicking on a button element using a simple click action on the "Click Me" button.

Starting URL: https://demoqa.com/buttons/

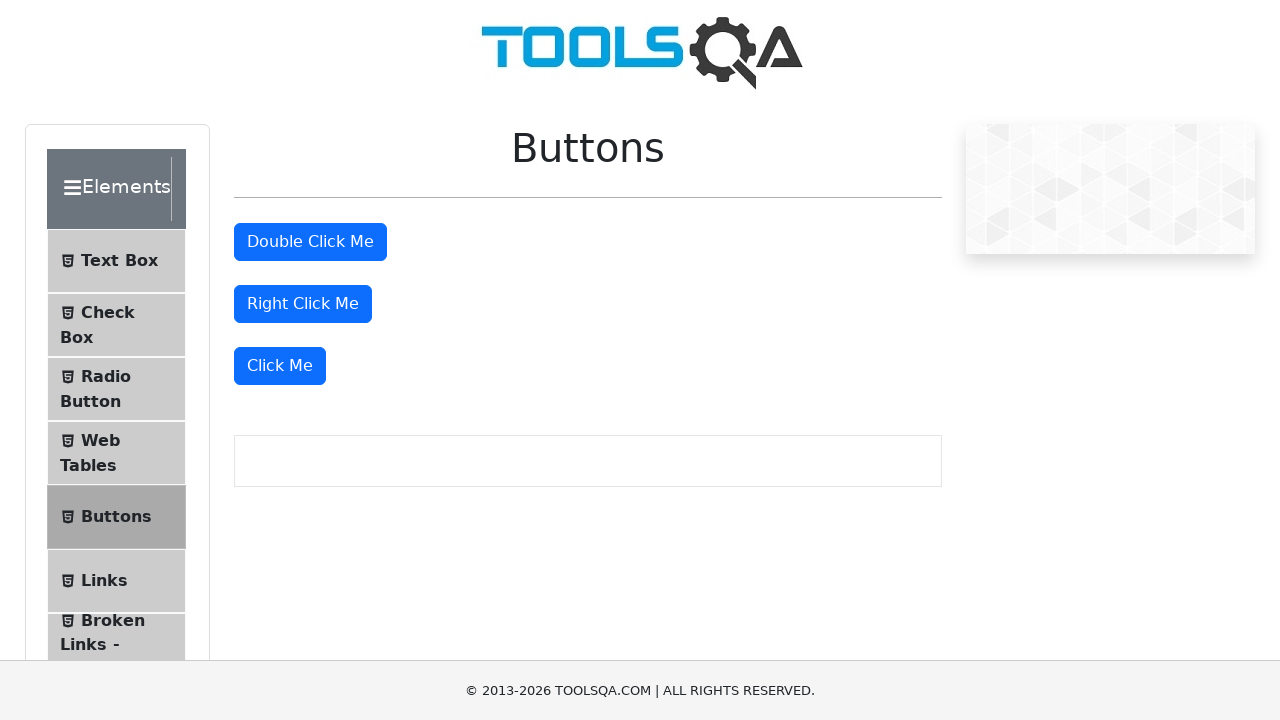

Clicked the 'Click Me' button at (280, 366) on xpath=//button[text()='Click Me']
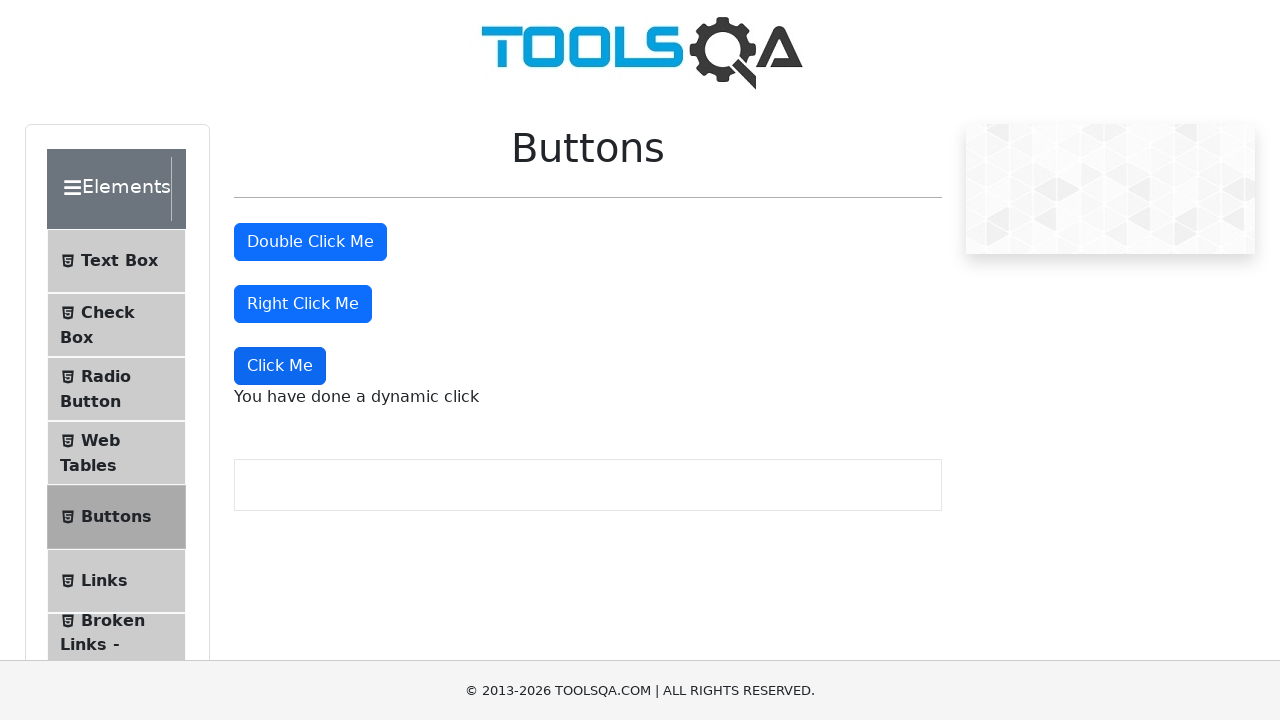

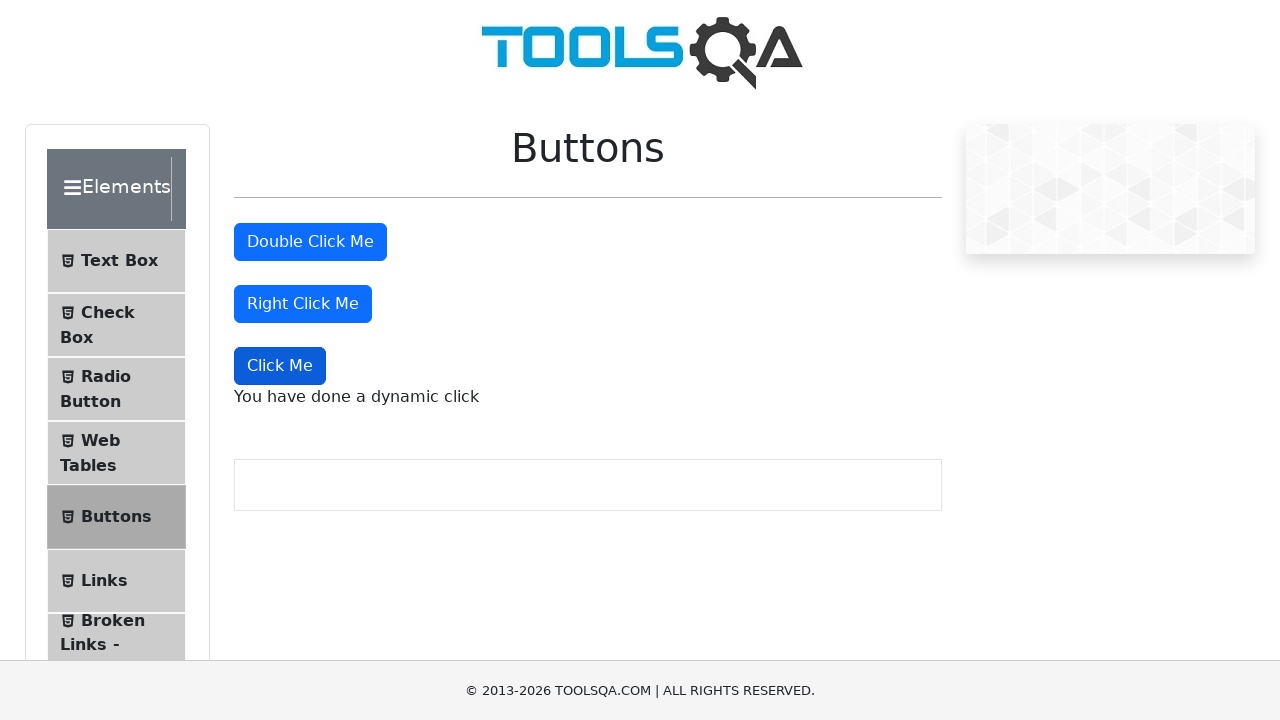